Tests window switching functionality by clicking a link that opens a new window, switching to it using URL matching, and verifying the page title

Starting URL: https://the-internet.herokuapp.com/windows

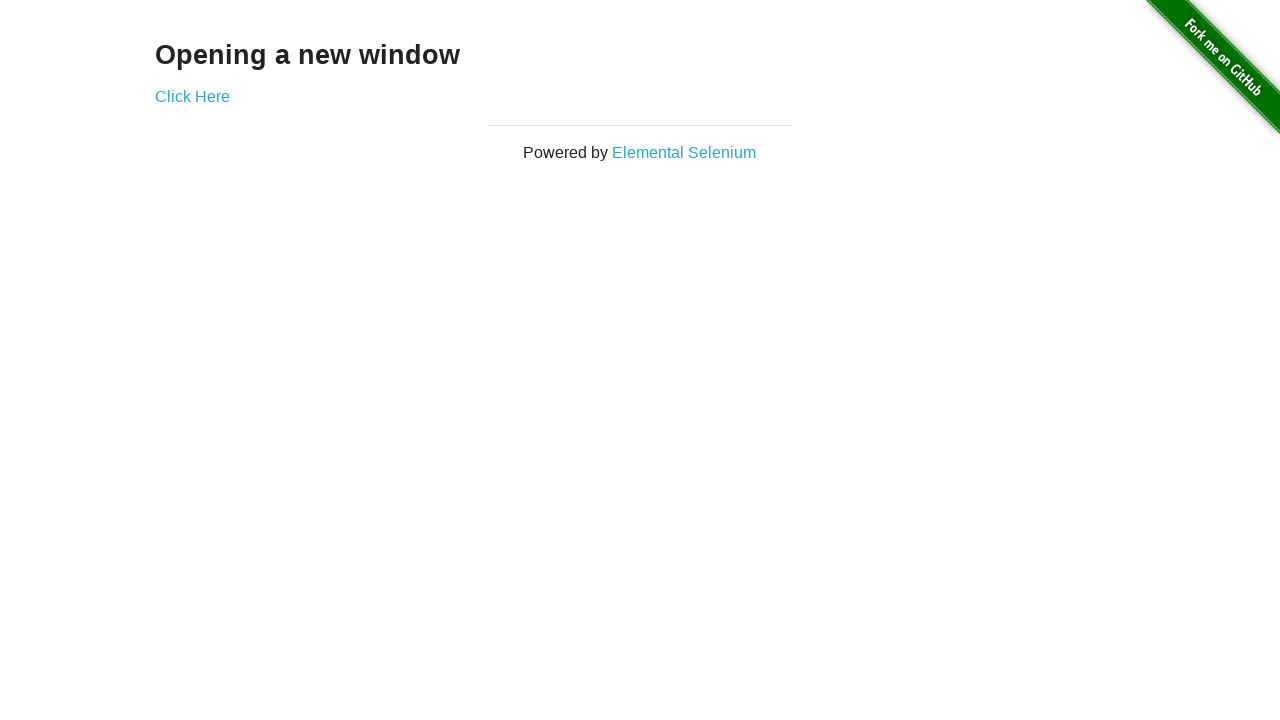

Clicked 'Elemental Selenium' link and new window opened at (684, 152) on text='Elemental Selenium'
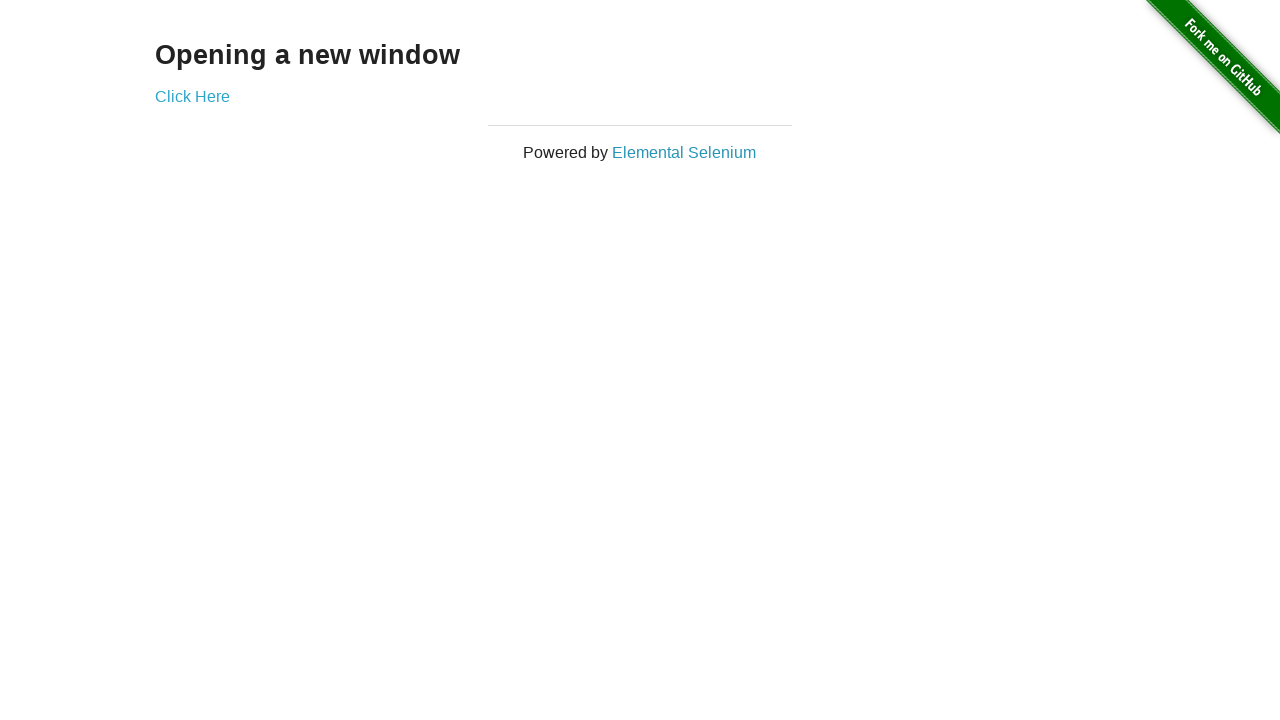

New window loaded completely
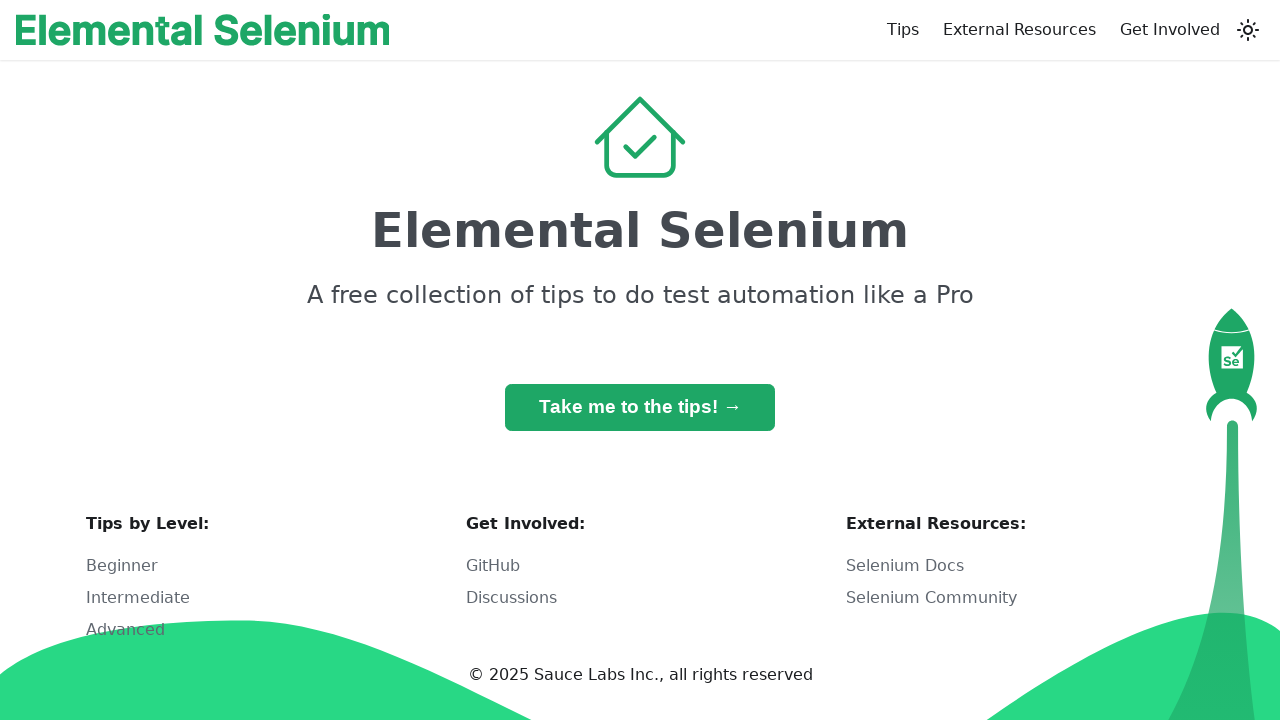

Retrieved heading text from new window
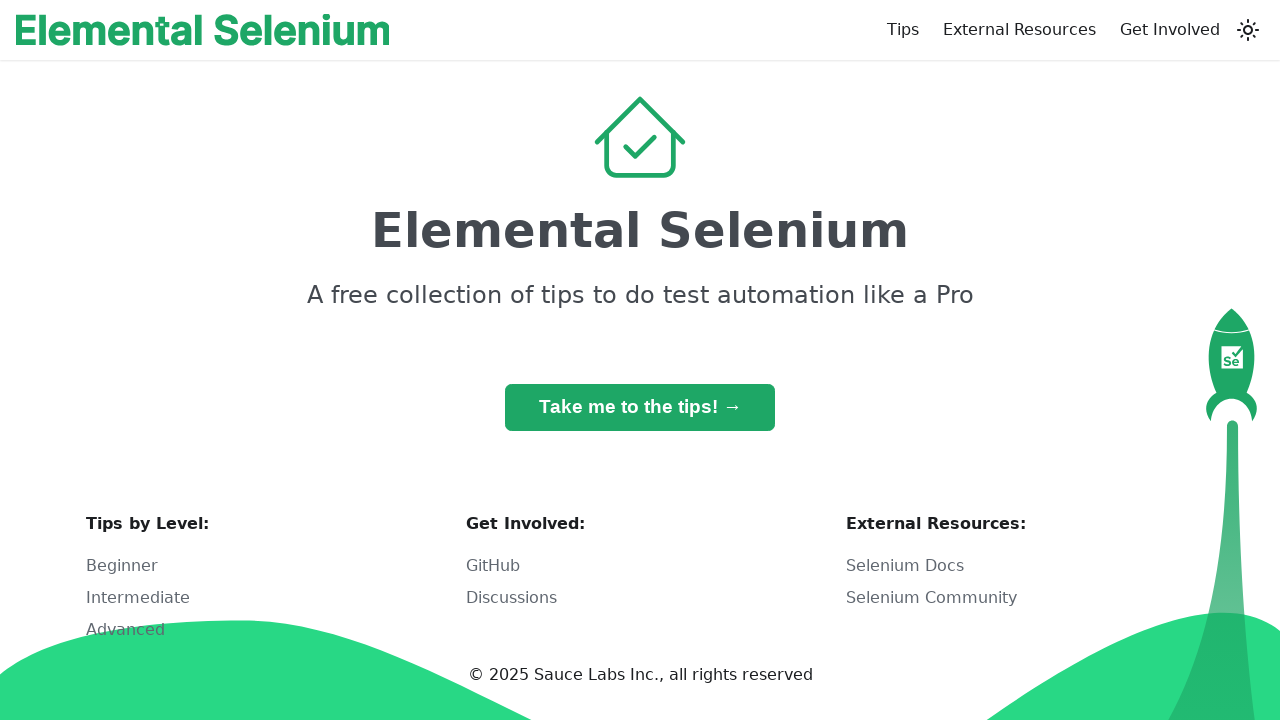

Verified heading text matches 'Elemental Selenium'
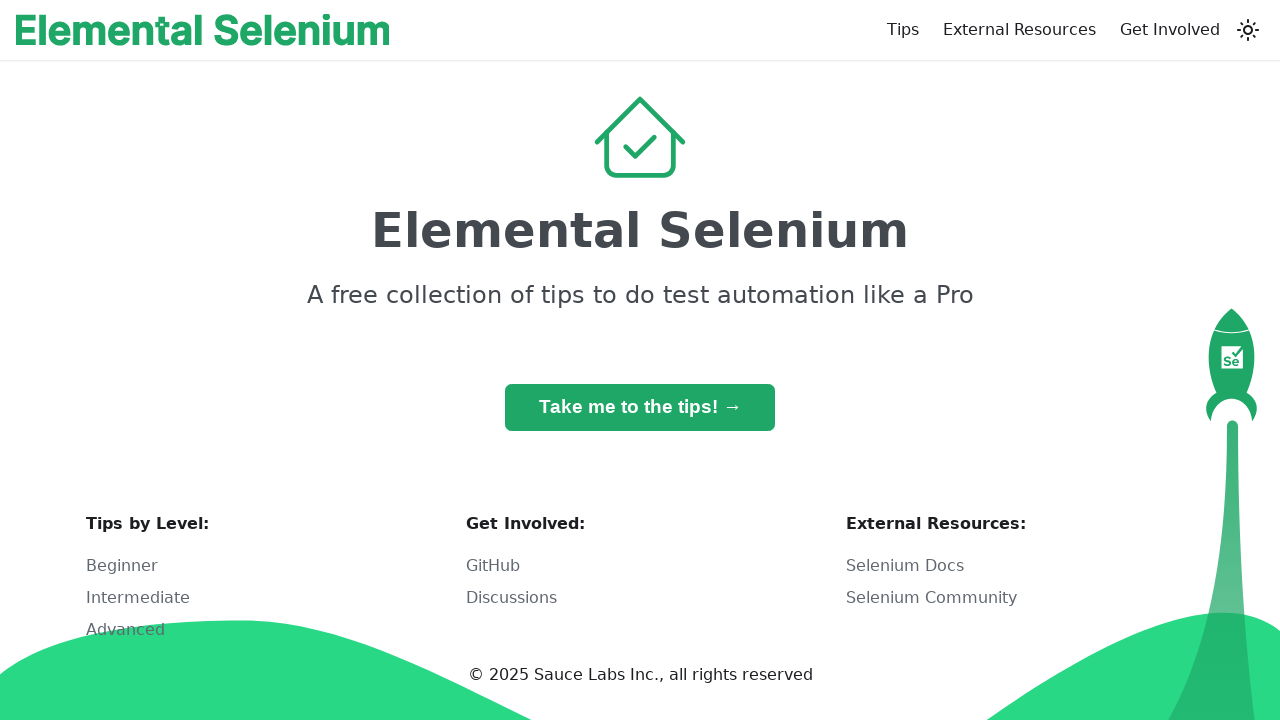

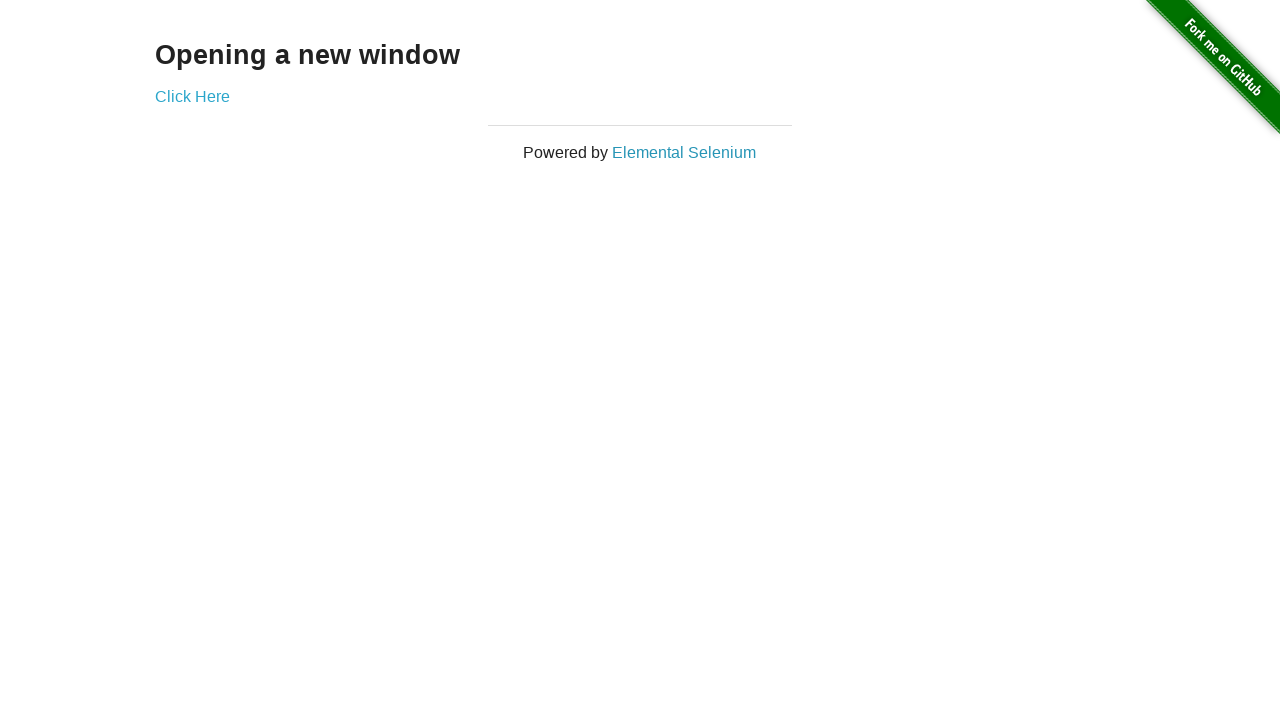